Tests the Playwright documentation homepage by verifying the page title, checking the "Get Started" link attributes, clicking it, and verifying navigation to the intro page.

Starting URL: https://playwright.dev

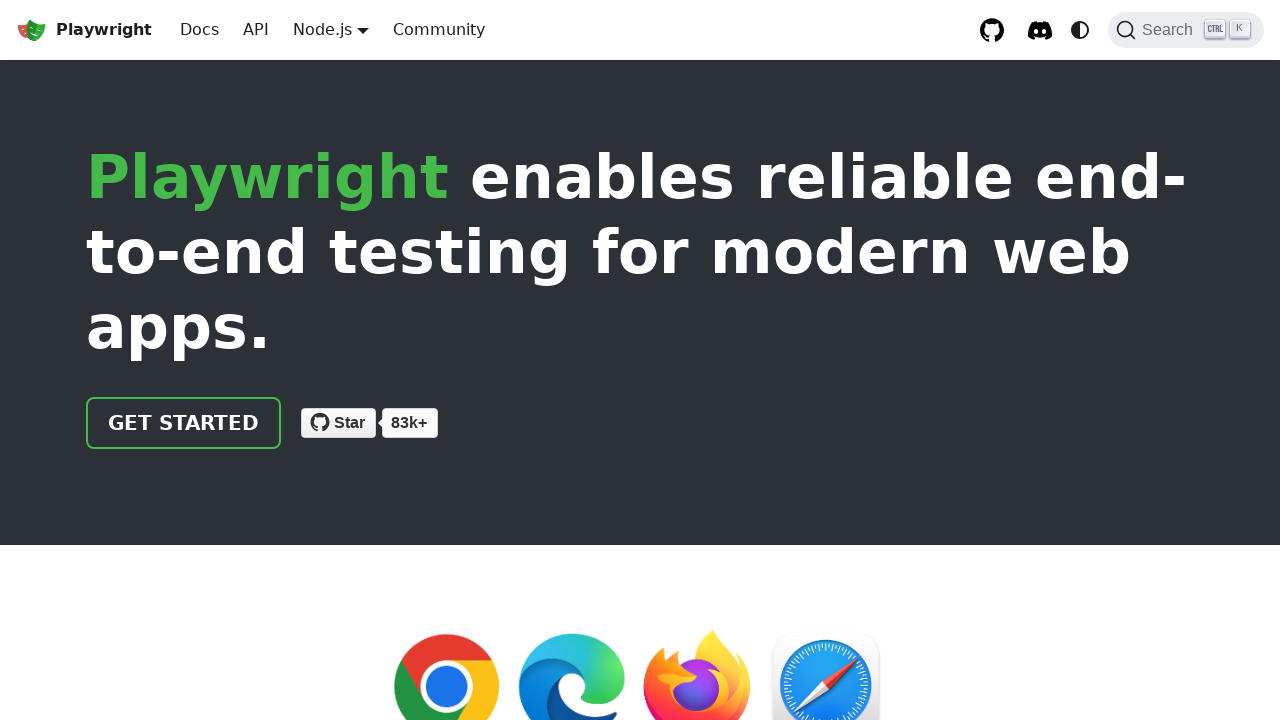

Verified page title is 'Fast and reliable end-to-end testing for modern web apps | Playwright'
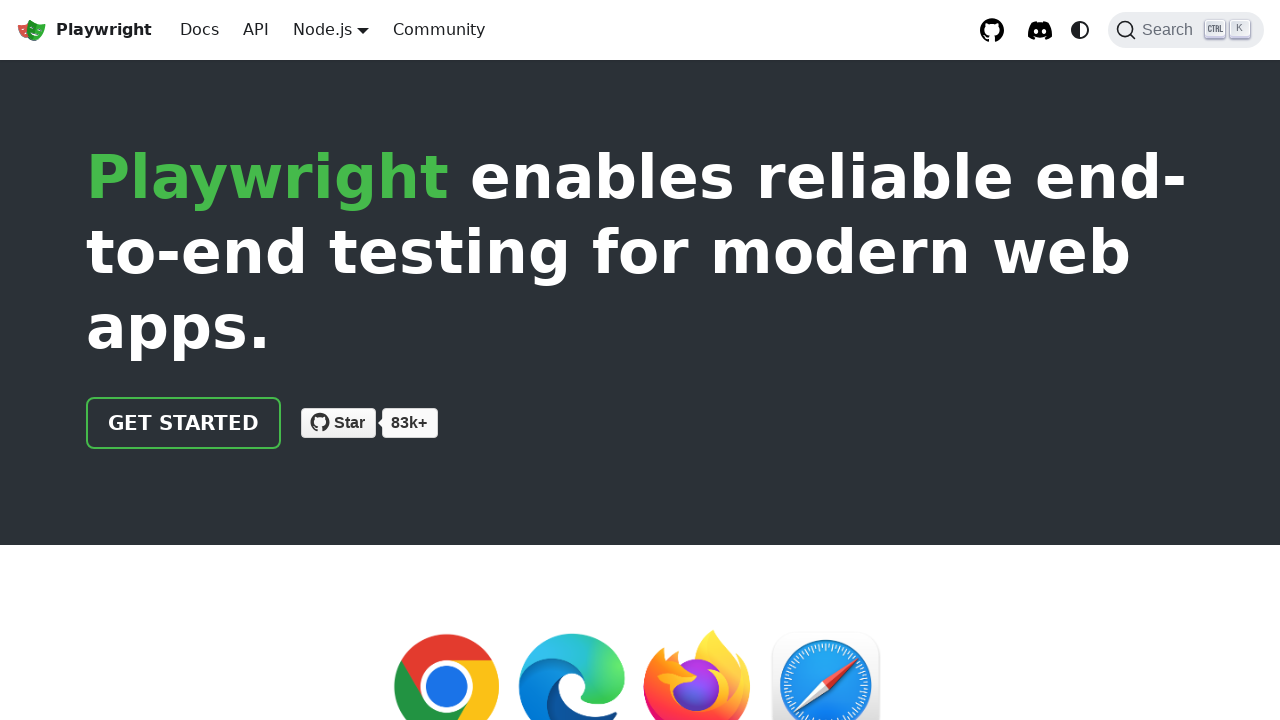

Located 'Get Started' link on the page
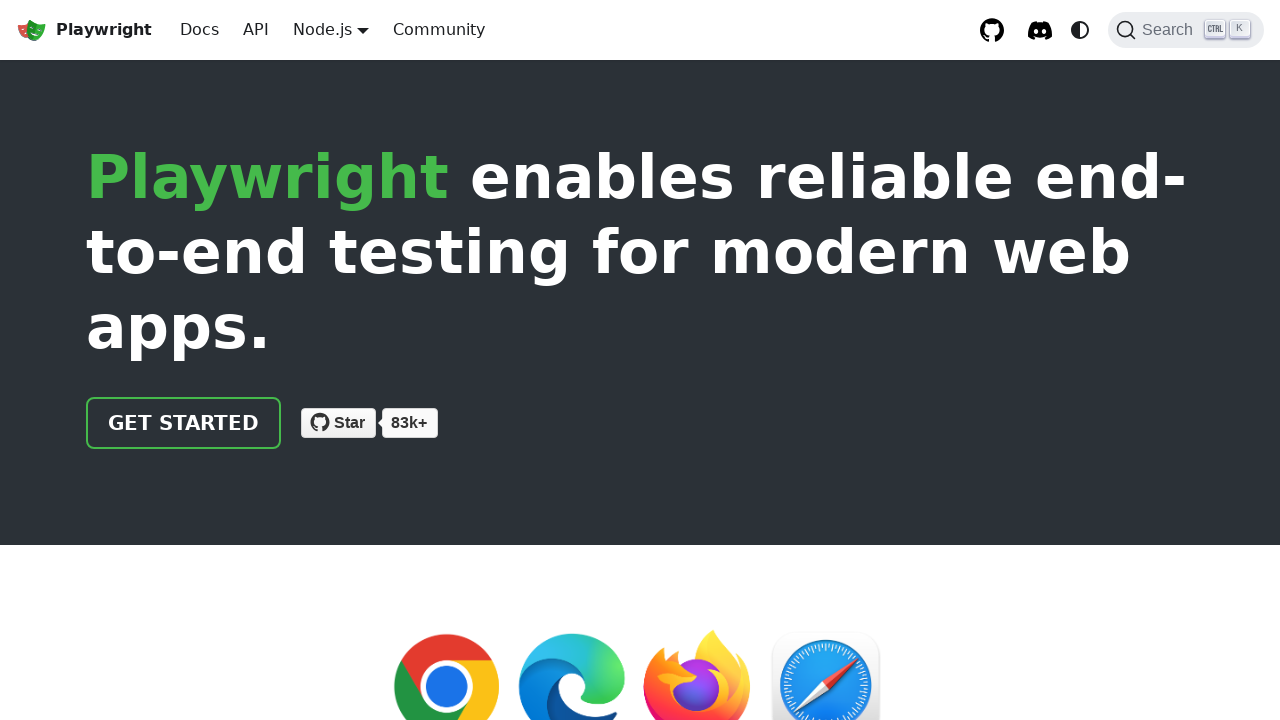

Verified 'Get Started' link has href attribute '/docs/intro'
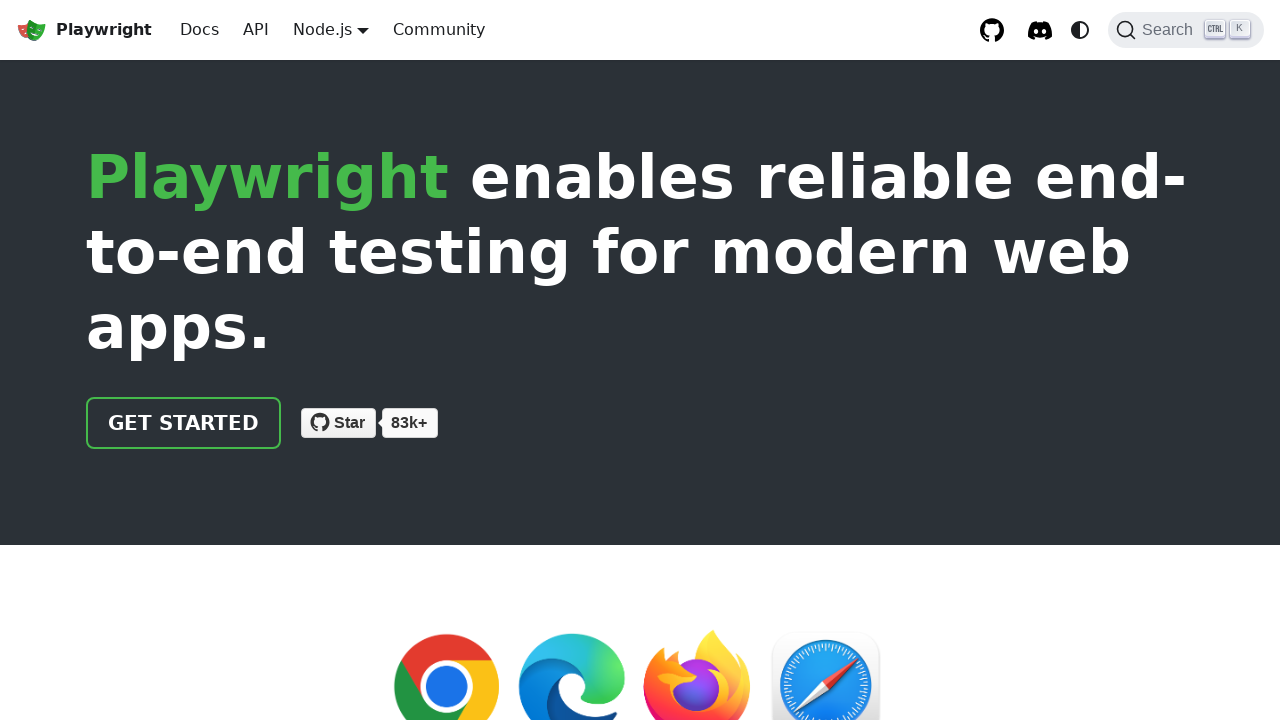

Clicked the 'Get Started' link at (184, 423) on text=Get Started
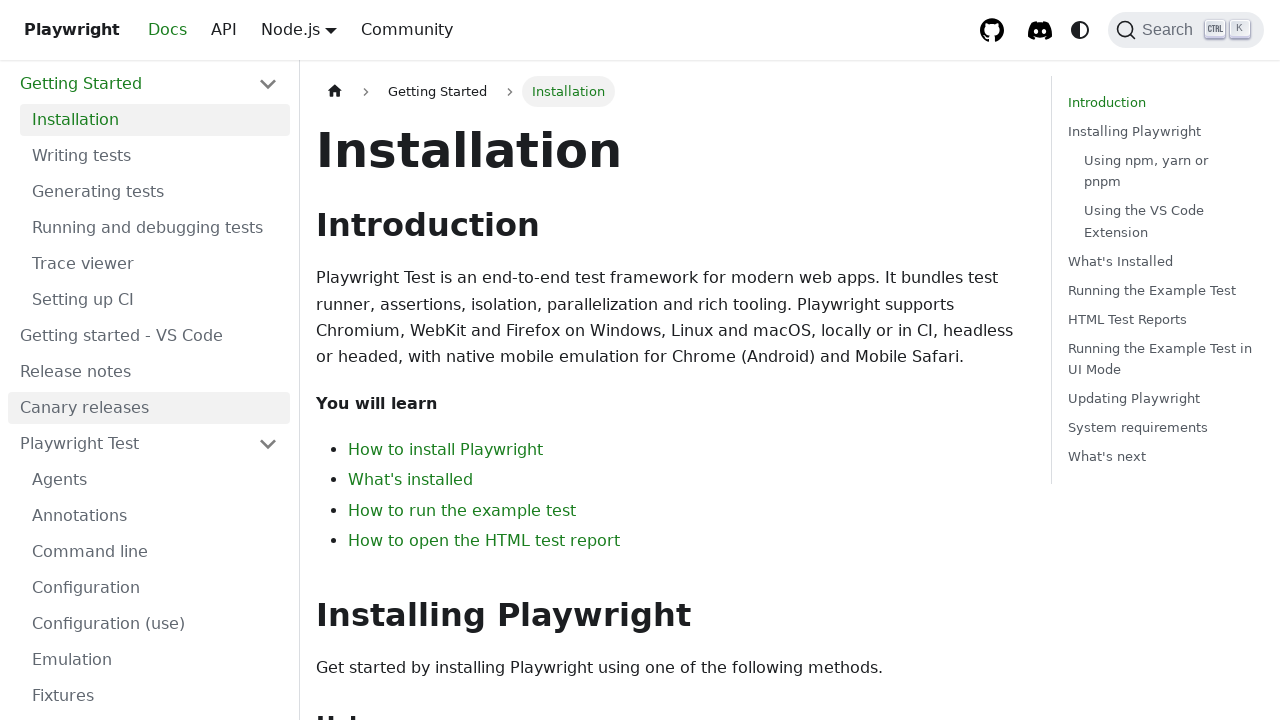

Verified navigation to intro page at 'https://playwright.dev/docs/intro'
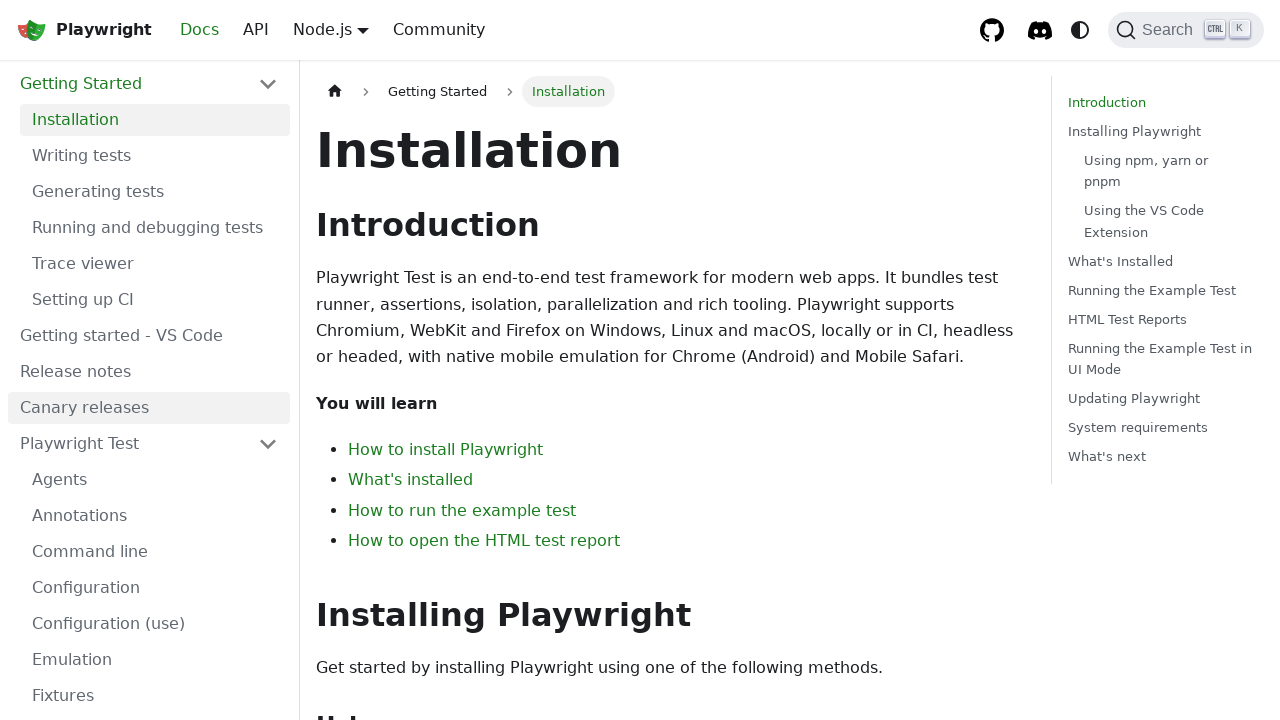

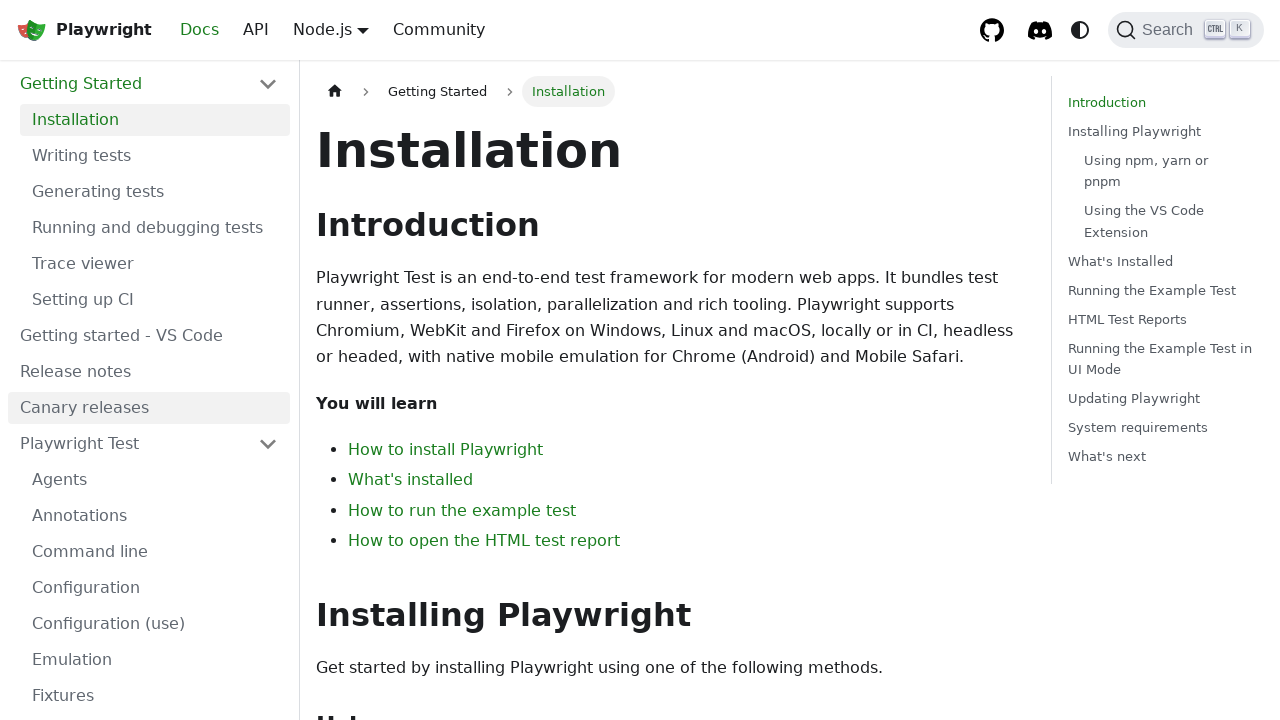